Tests keypress functionality on a form by entering text in a name field and clicking a button

Starting URL: https://formy-project.herokuapp.com/keypress

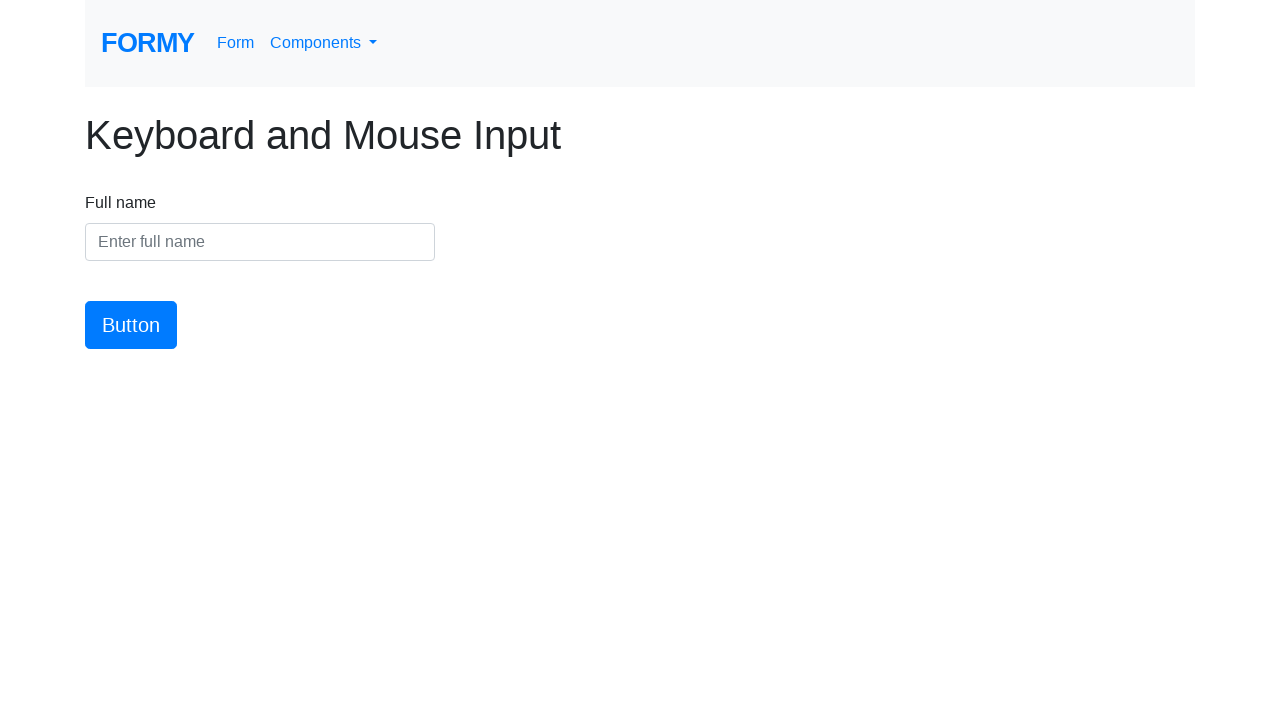

Filled name field with 'iTMS Coaching' on #name
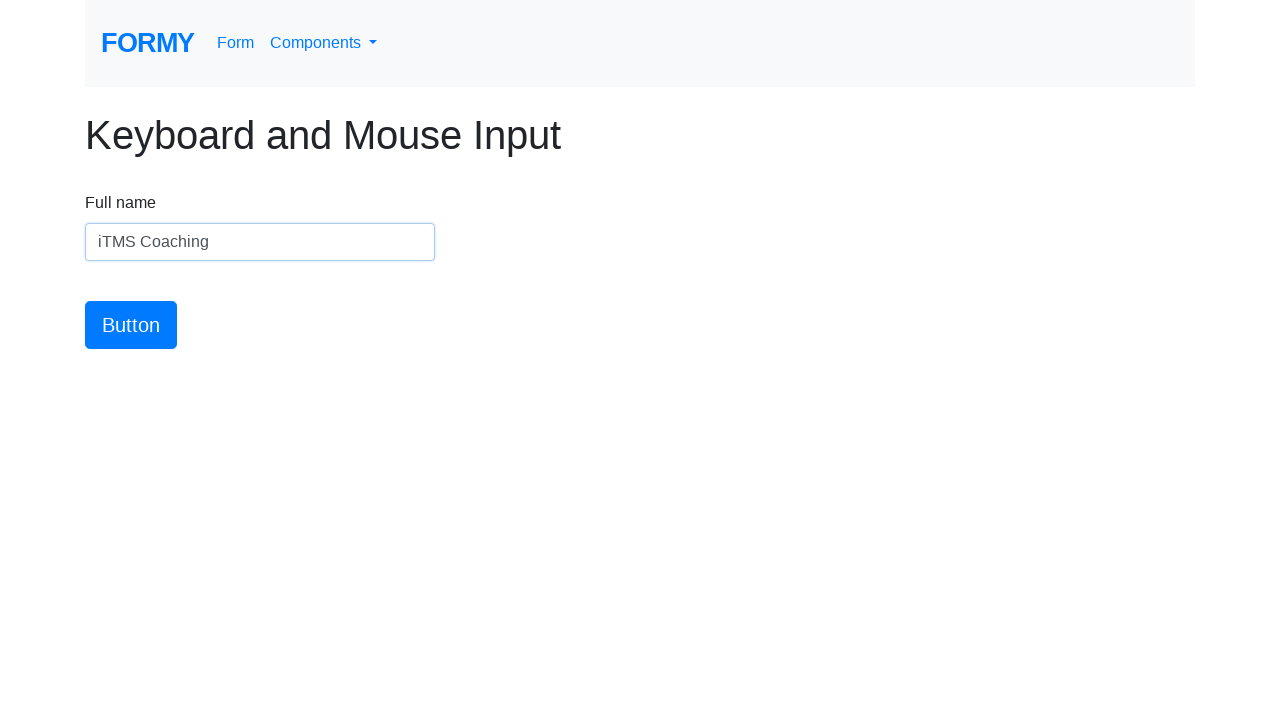

Clicked the button to submit keypress at (131, 325) on #button
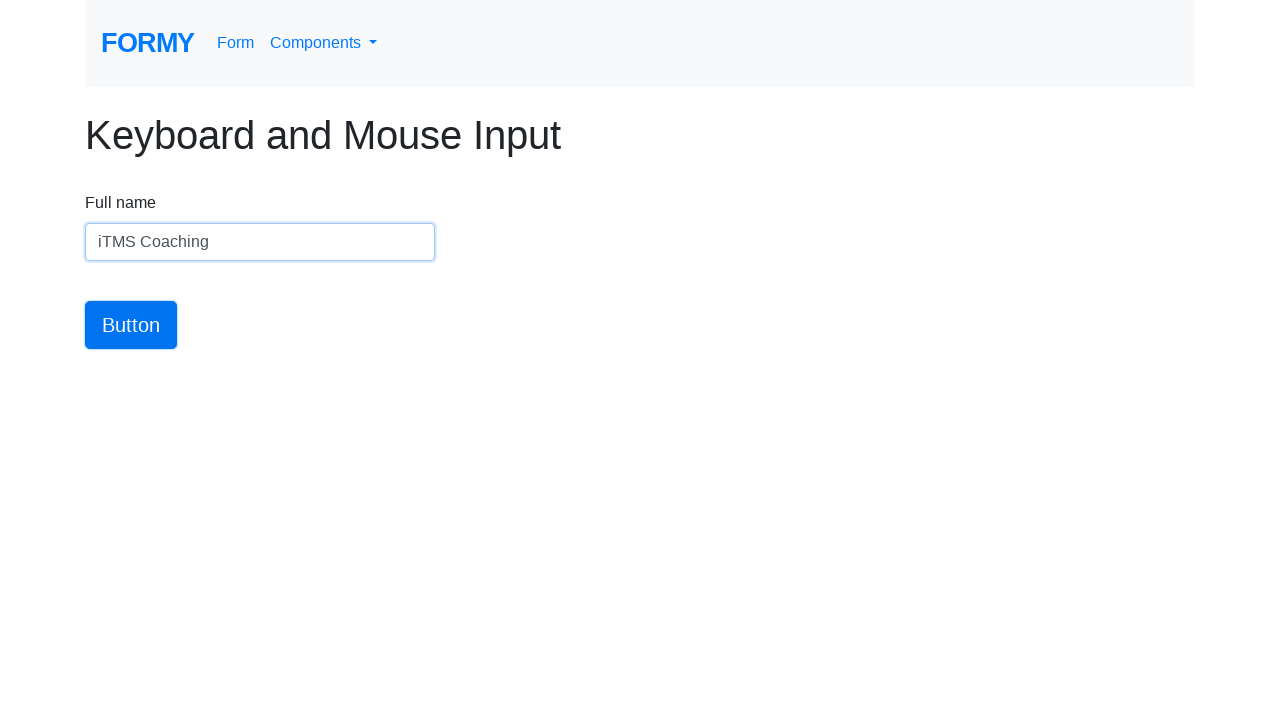

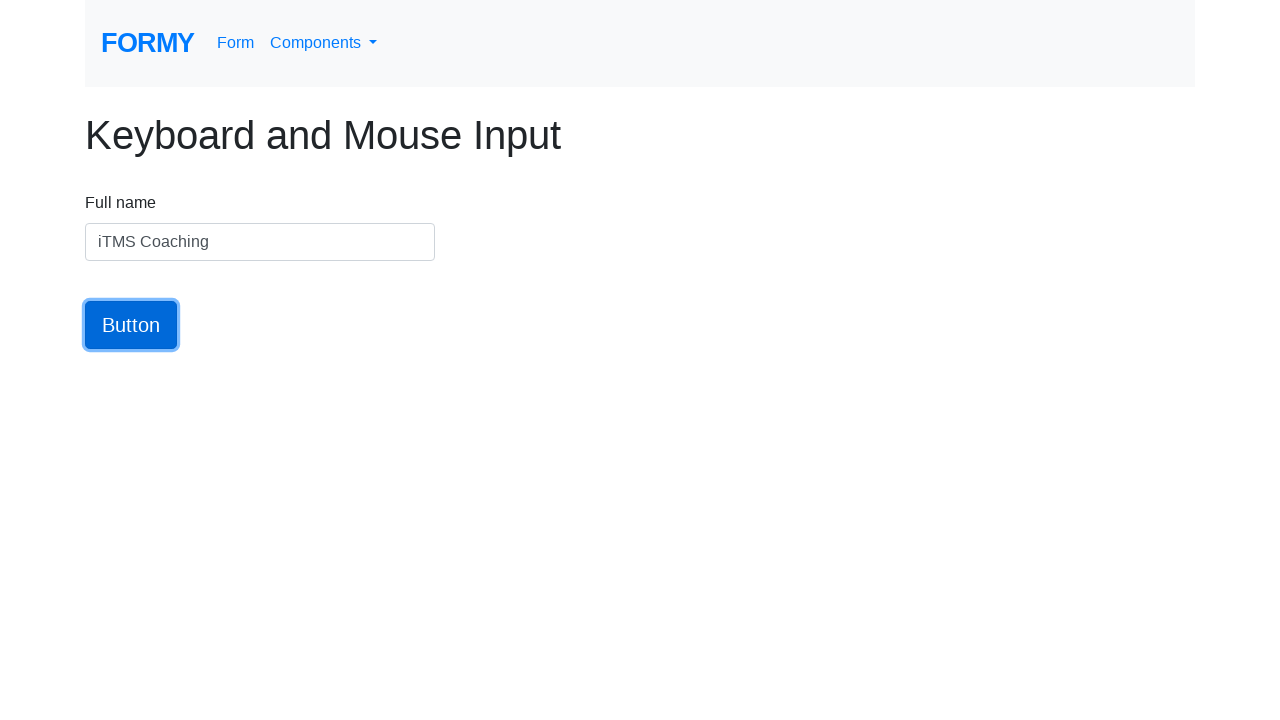